Tests jQuery UI autocomplete widget by typing "java" and selecting the first suggestion using keyboard navigation

Starting URL: https://jqueryui.com/autocomplete/

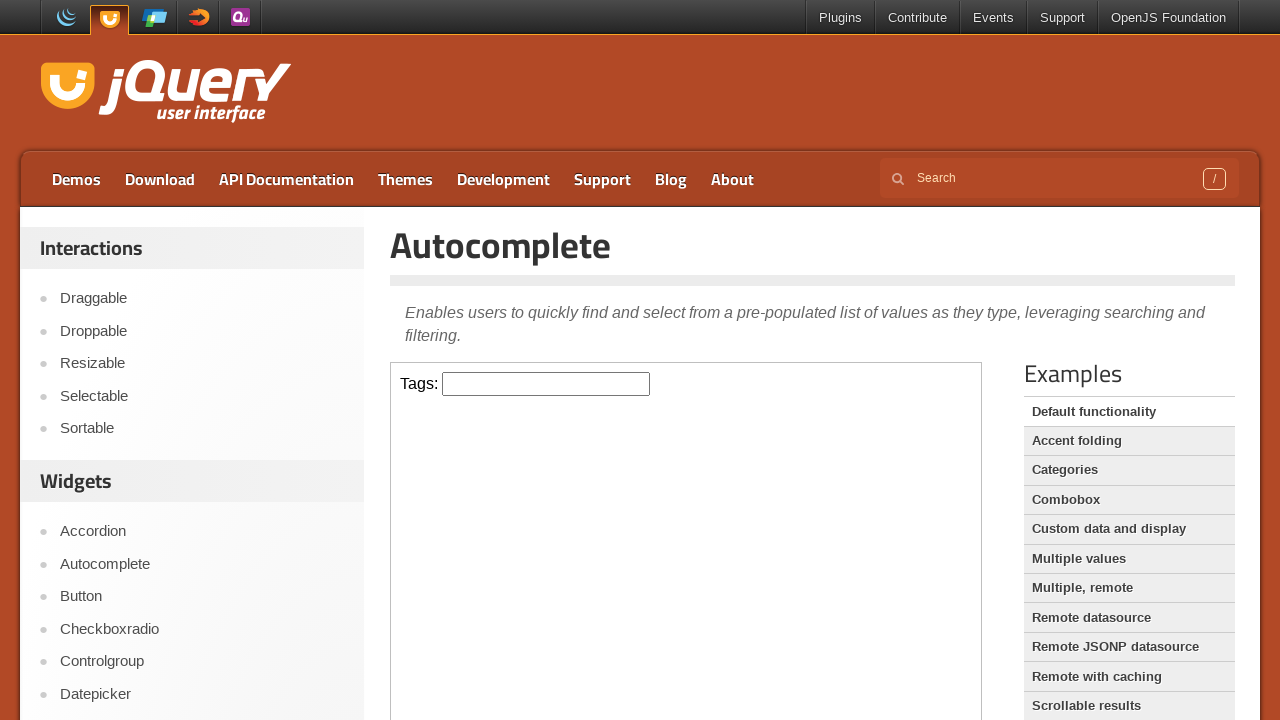

Located iframe containing autocomplete demo
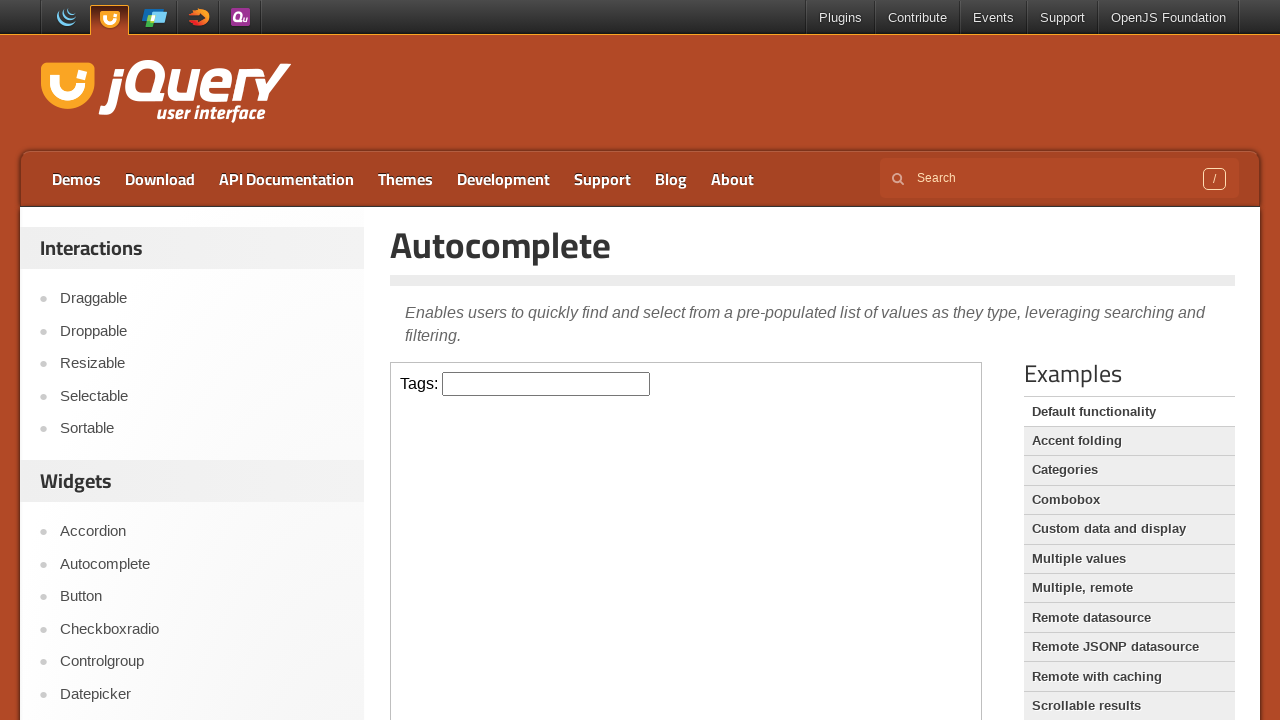

Located autocomplete input field with id 'tags'
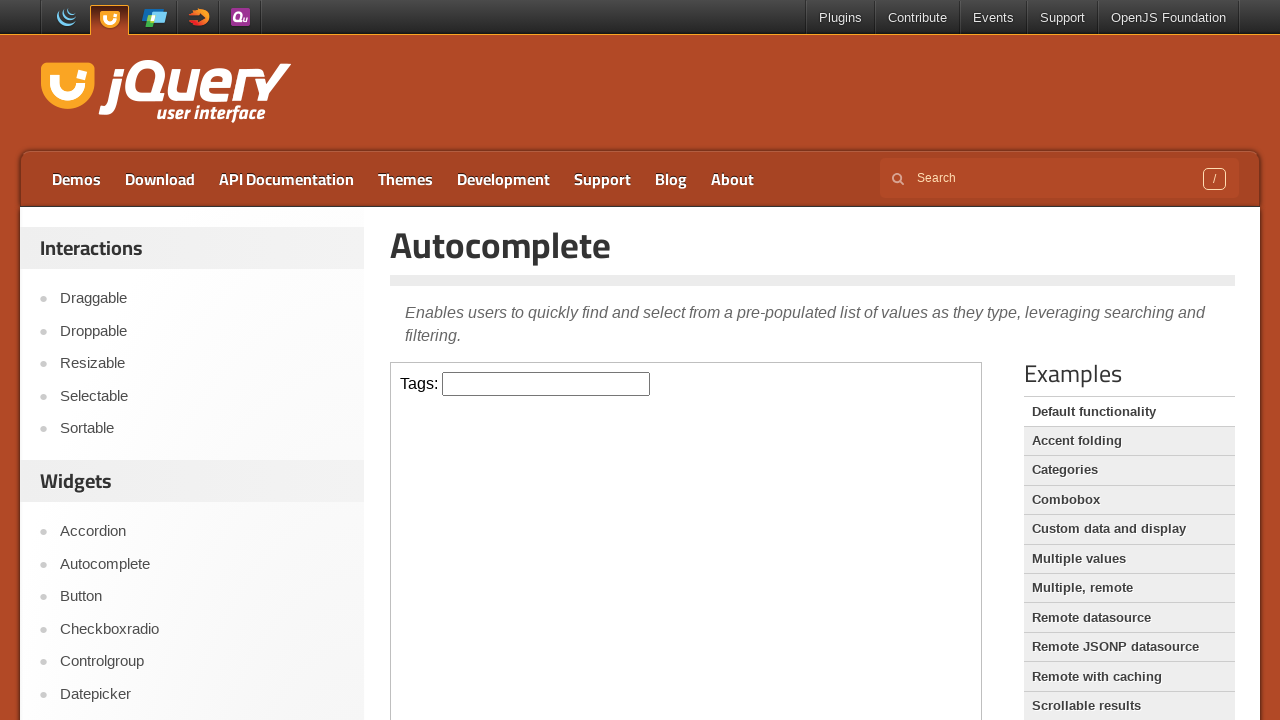

Typed 'java' into the autocomplete field on iframe >> nth=0 >> internal:control=enter-frame >> #tags
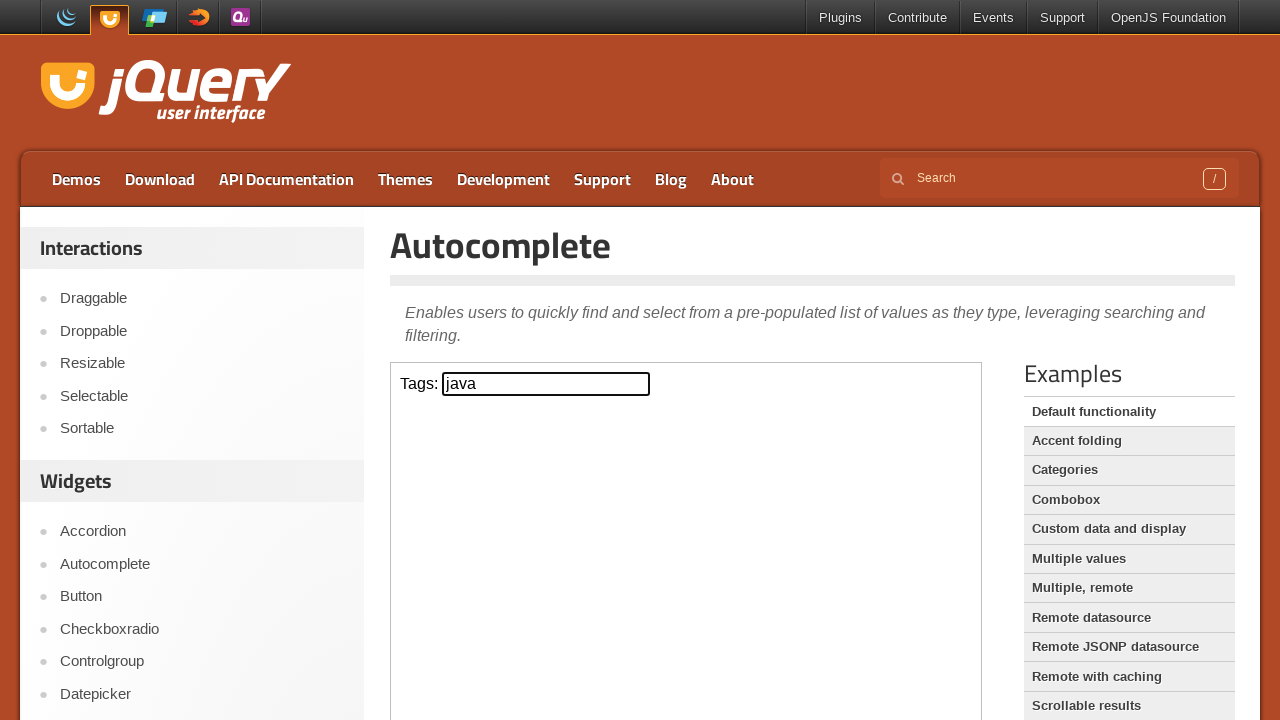

Pressed ArrowDown to navigate to first suggestion on iframe >> nth=0 >> internal:control=enter-frame >> #tags
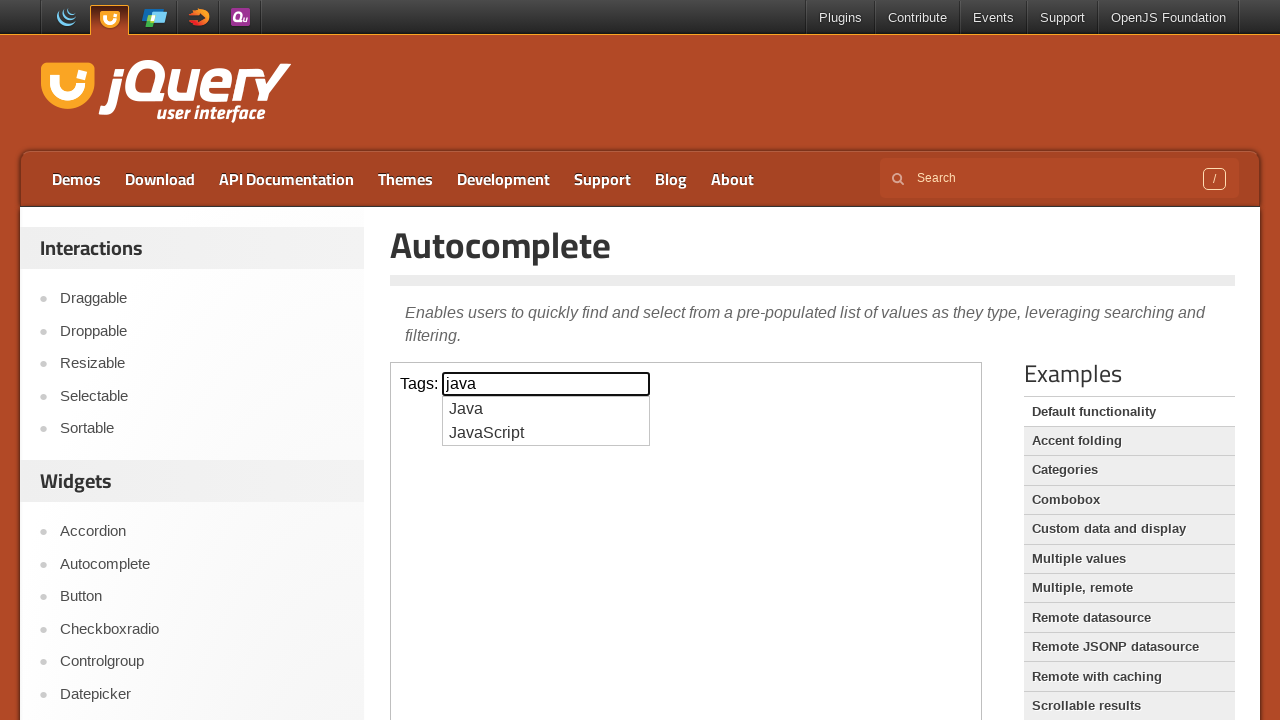

Pressed Enter to select the highlighted suggestion on iframe >> nth=0 >> internal:control=enter-frame >> #tags
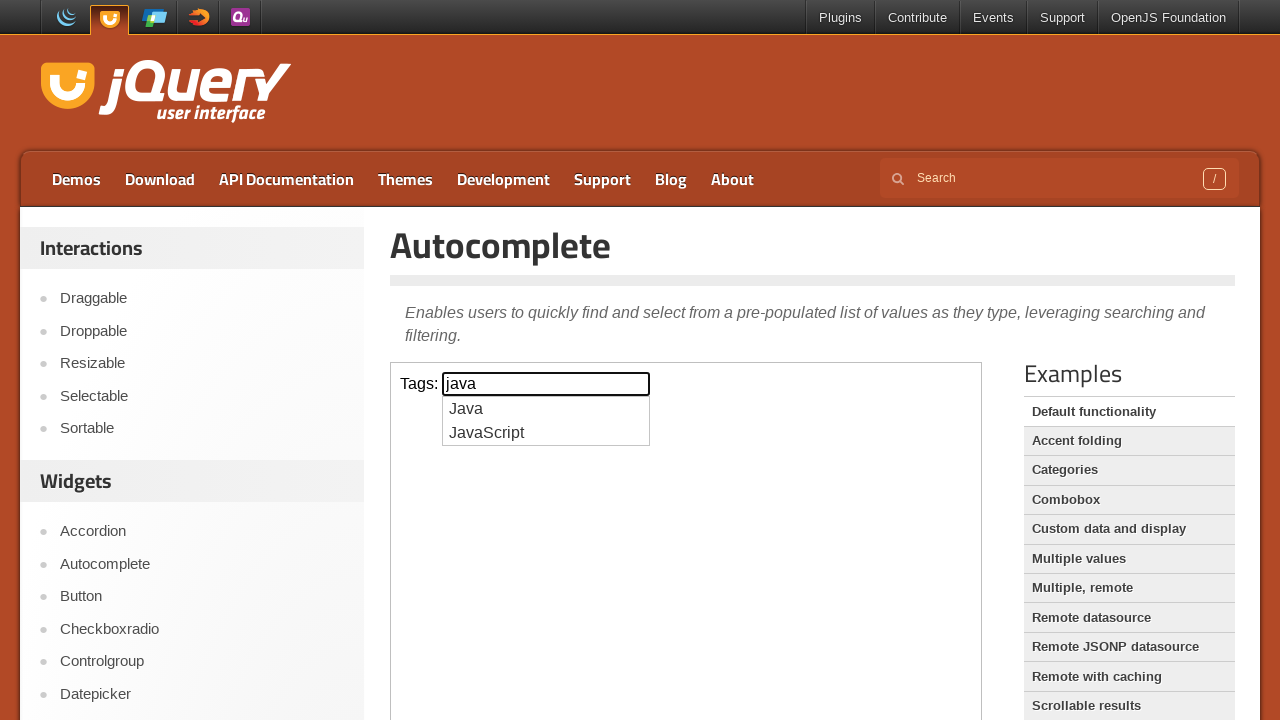

Waited 500ms for selection to be processed
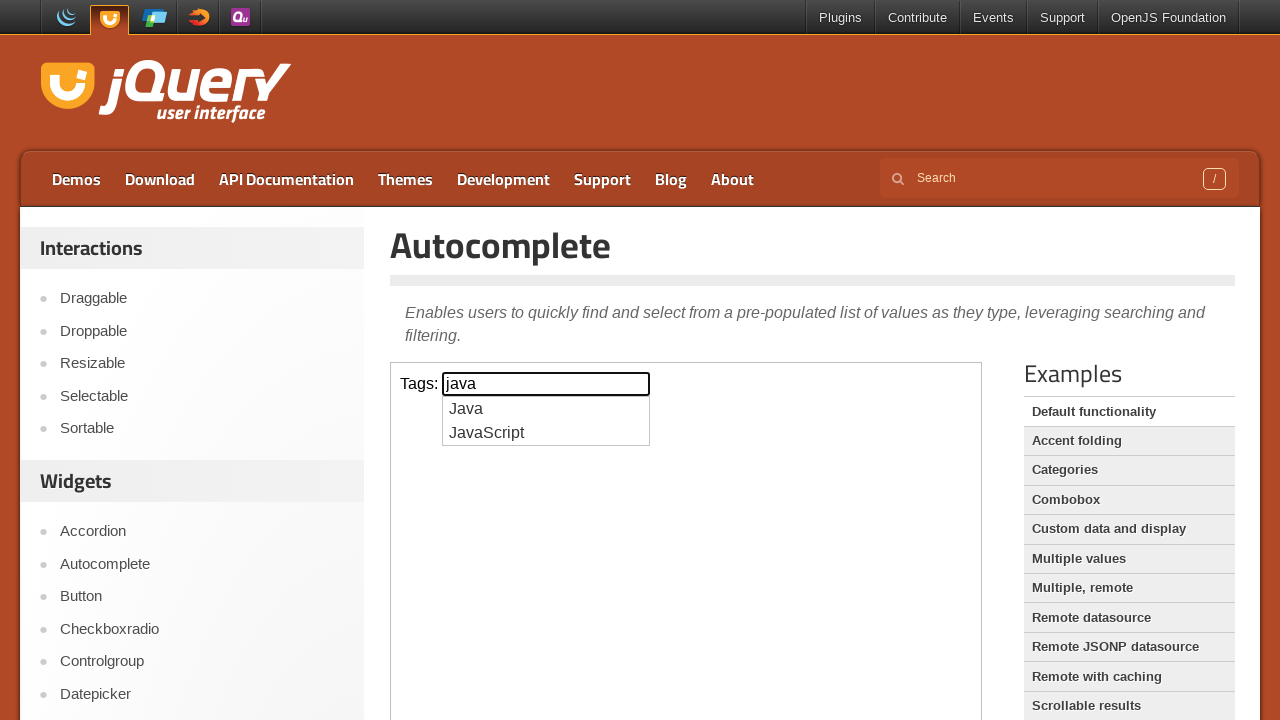

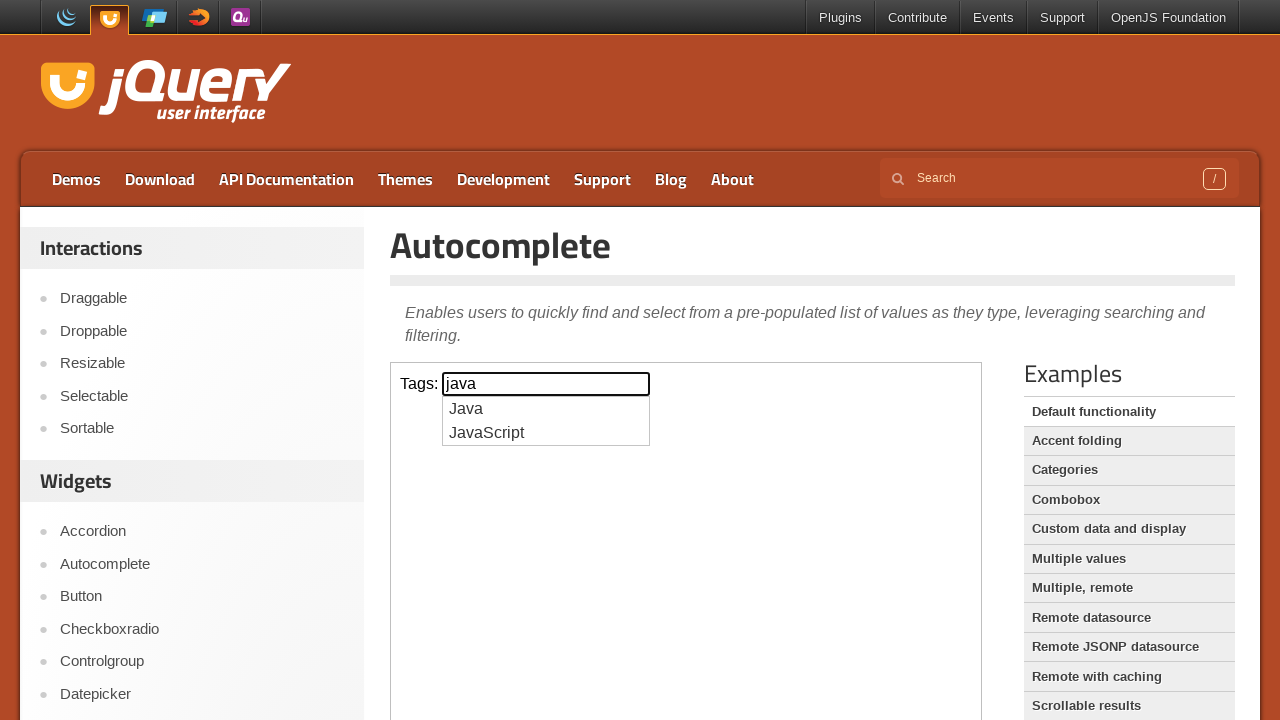